Tests dynamic element handling by adding an element, verifying it's displayed, deleting it, and handling the stale element reference when checking if it's still displayed

Starting URL: https://practice.cydeo.com/add_remove_elements/

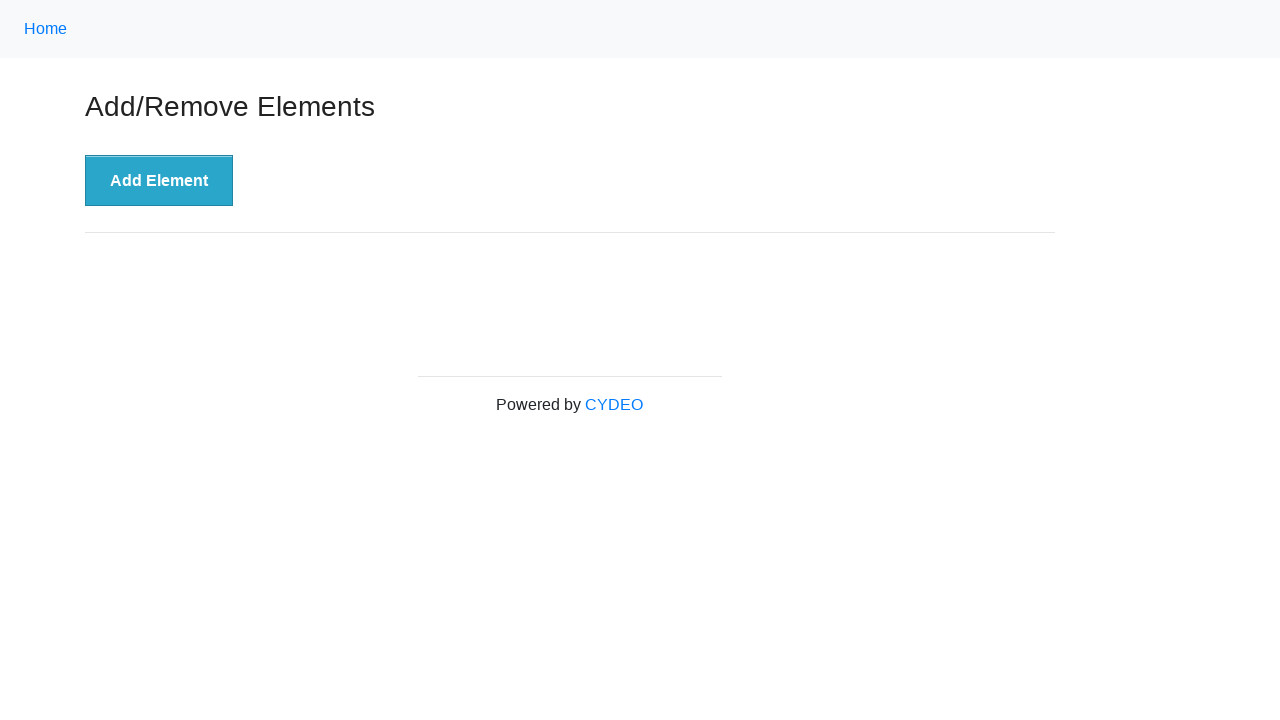

Clicked 'Add Element' button to create a new element at (159, 181) on xpath=//button[@onclick='addElement()']
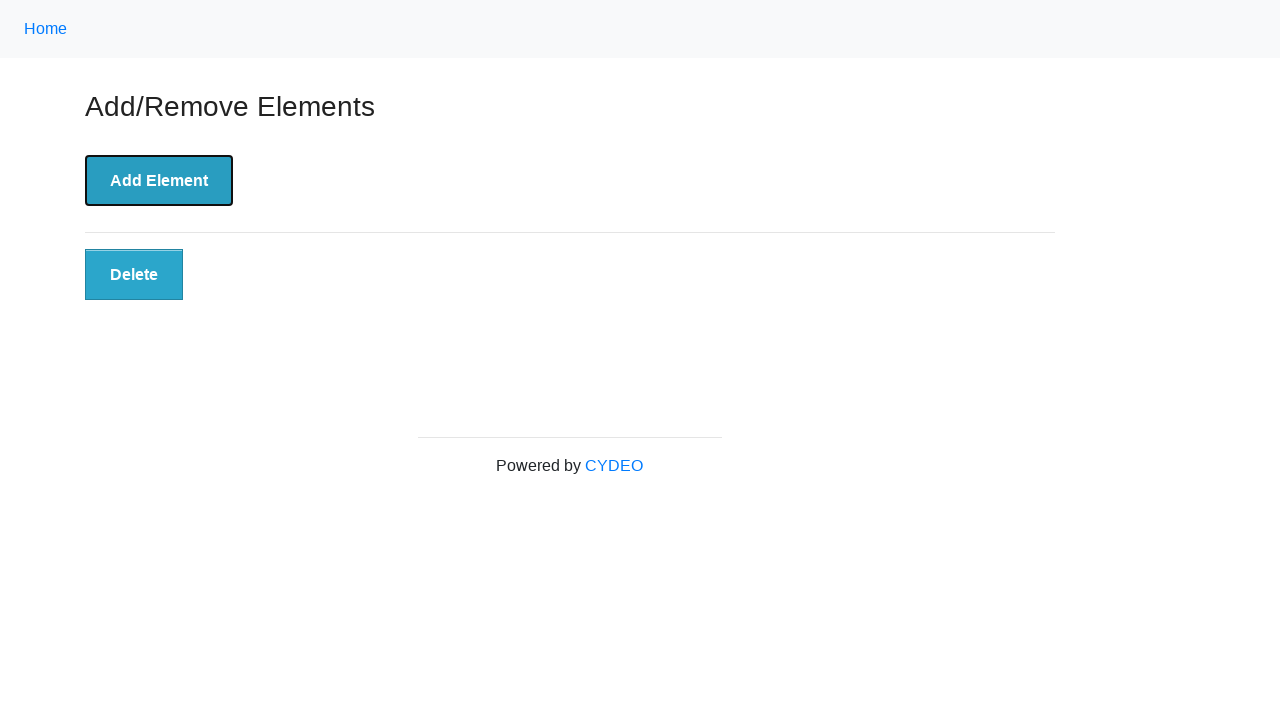

Located the Delete button after element creation
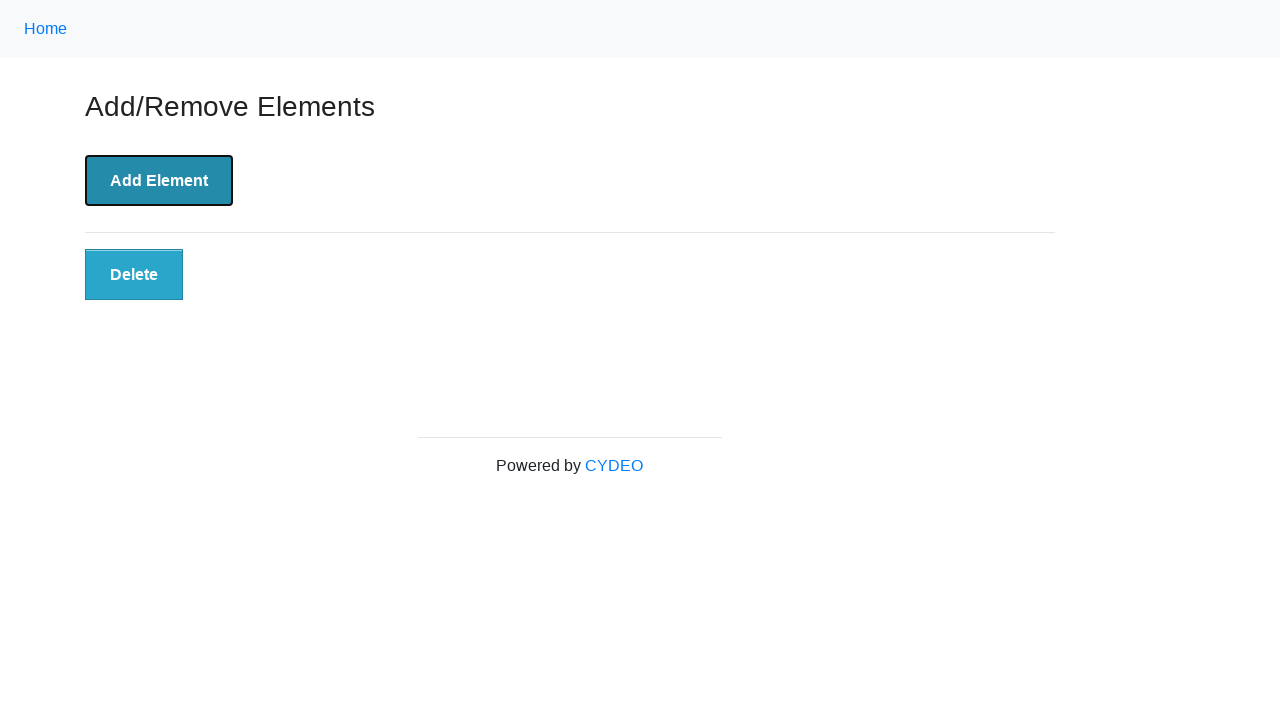

Verified that Delete button is visible
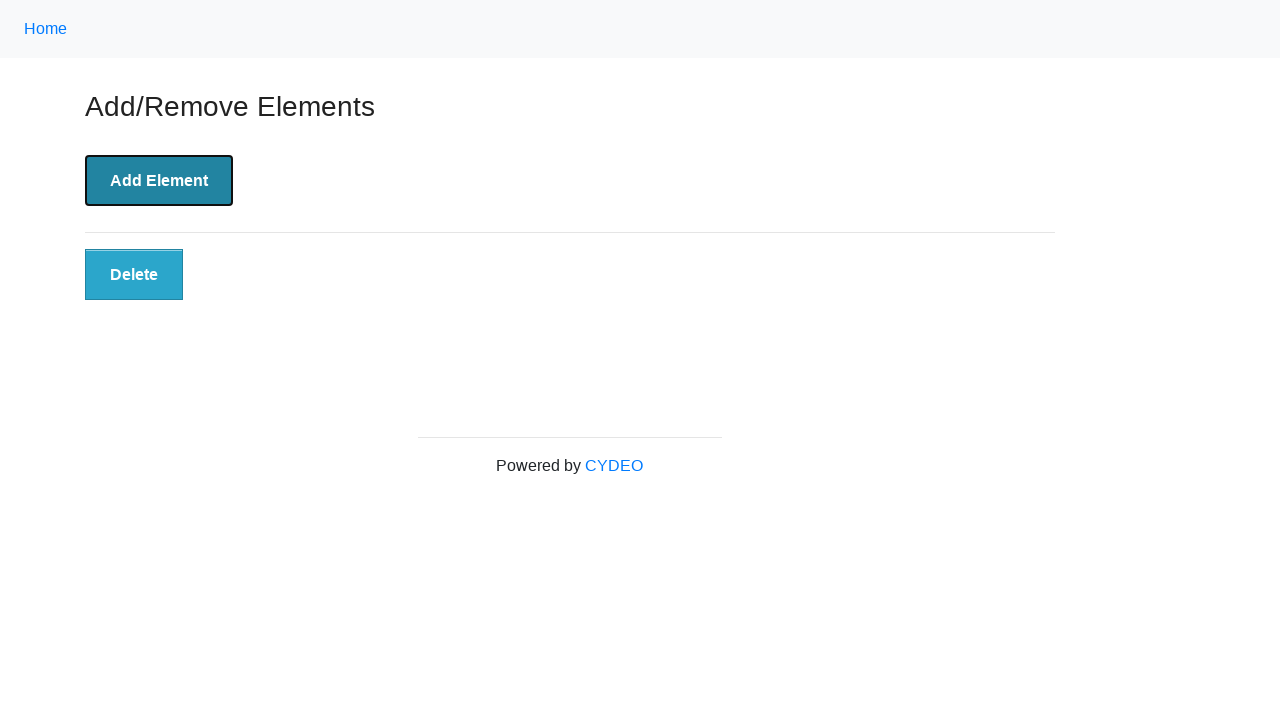

Clicked Delete button to remove the element at (134, 275) on xpath=//button[.='Delete']
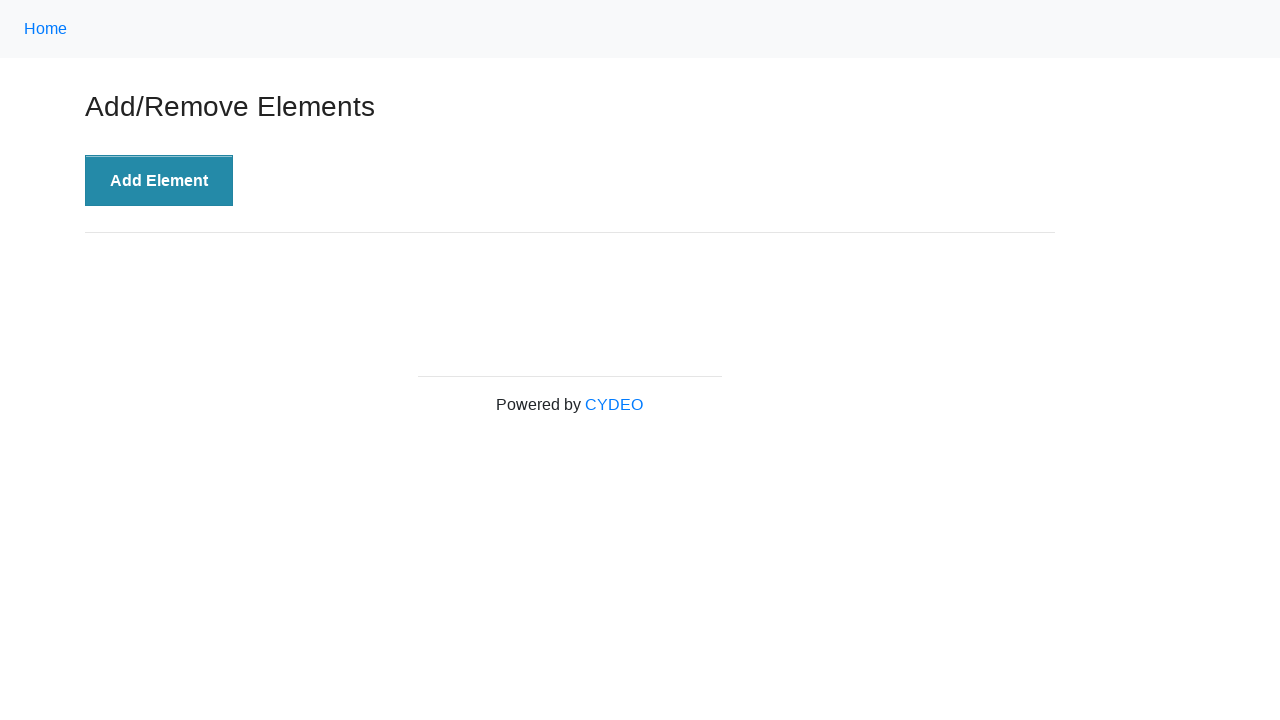

Verified that Delete button is no longer visible after deletion (stale element handled)
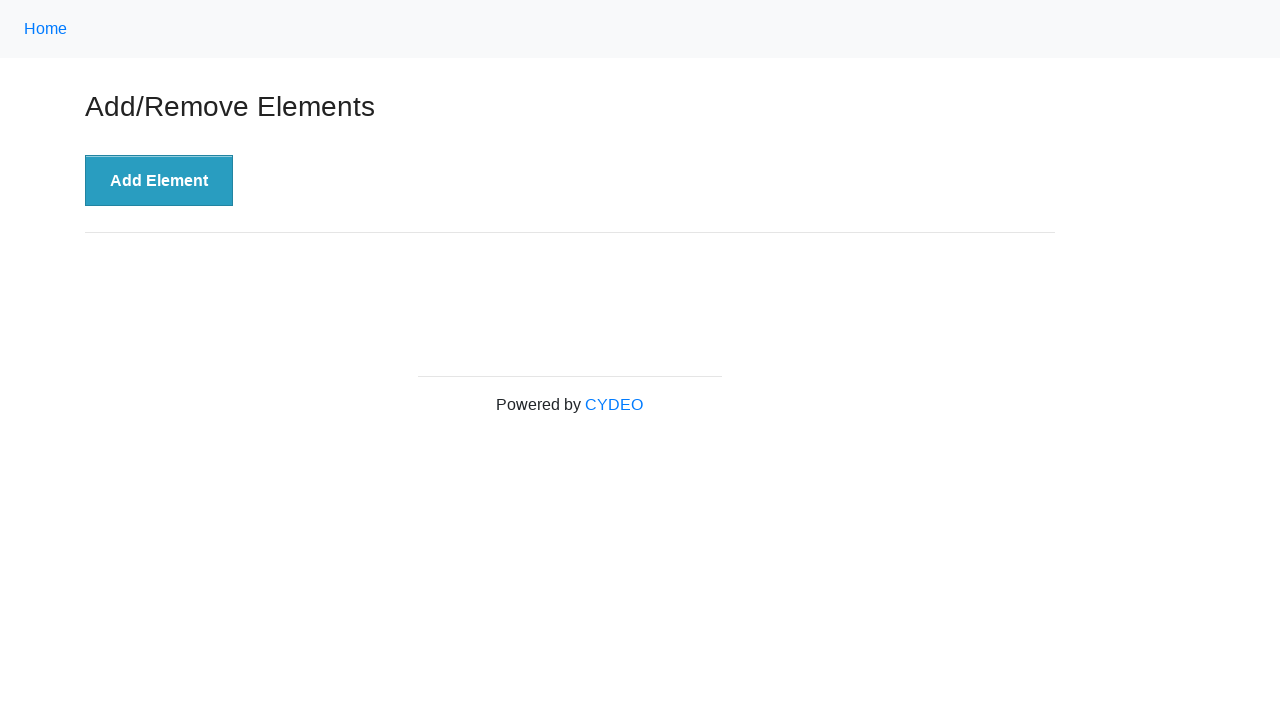

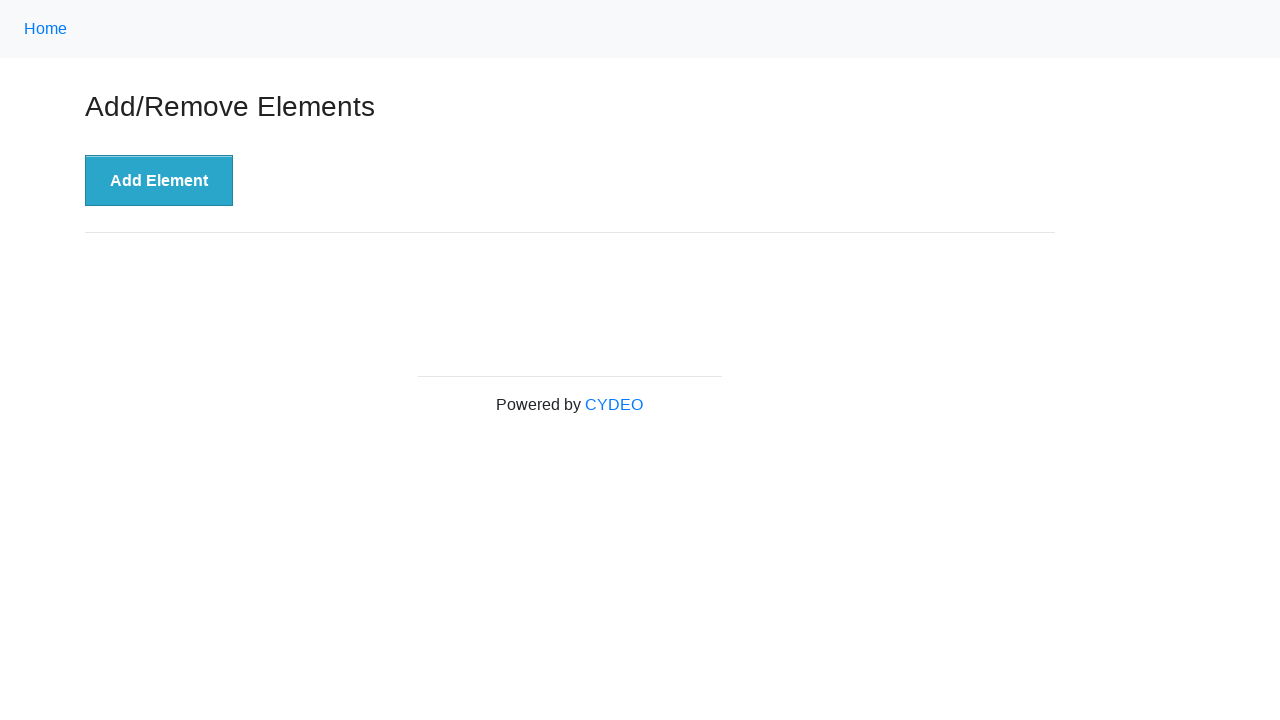